Tests calculator division by zero by entering 12 divided by 0, and verifying the result shows Infinity.

Starting URL: https://safatelli.github.io/tp-test-logiciel/assets/calc.html

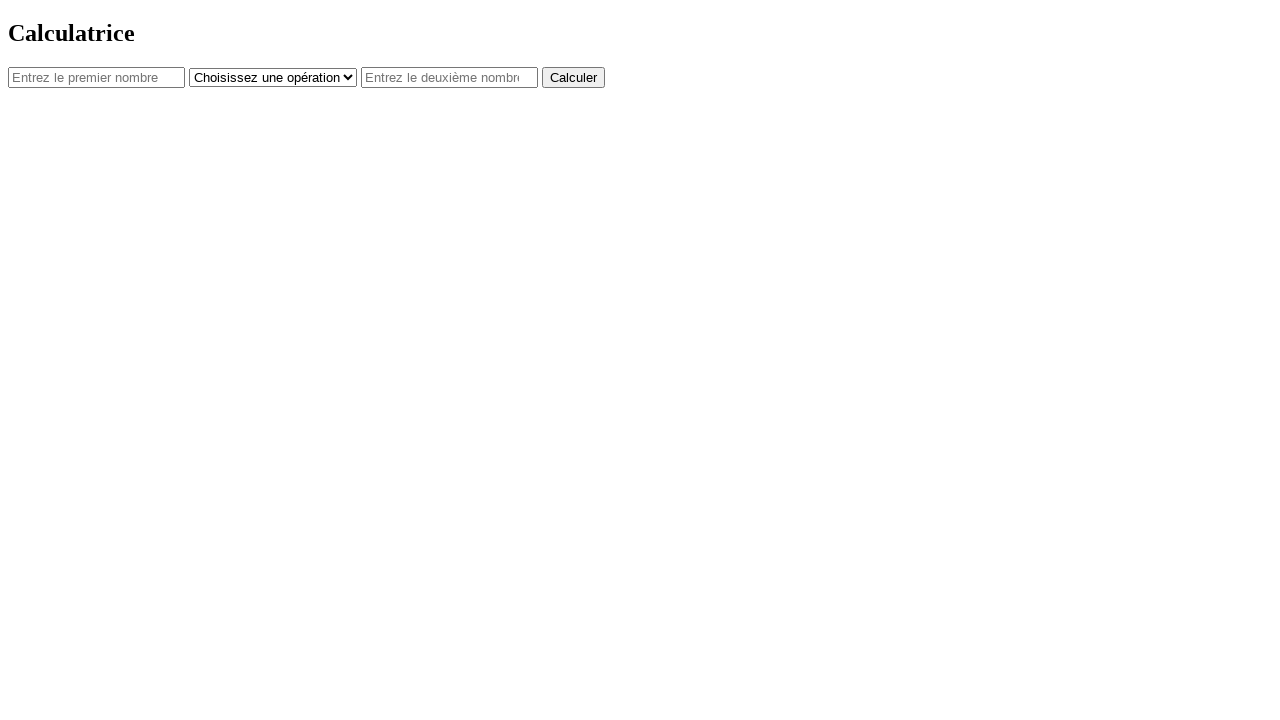

Clicked the first number input field at (96, 77) on #num1
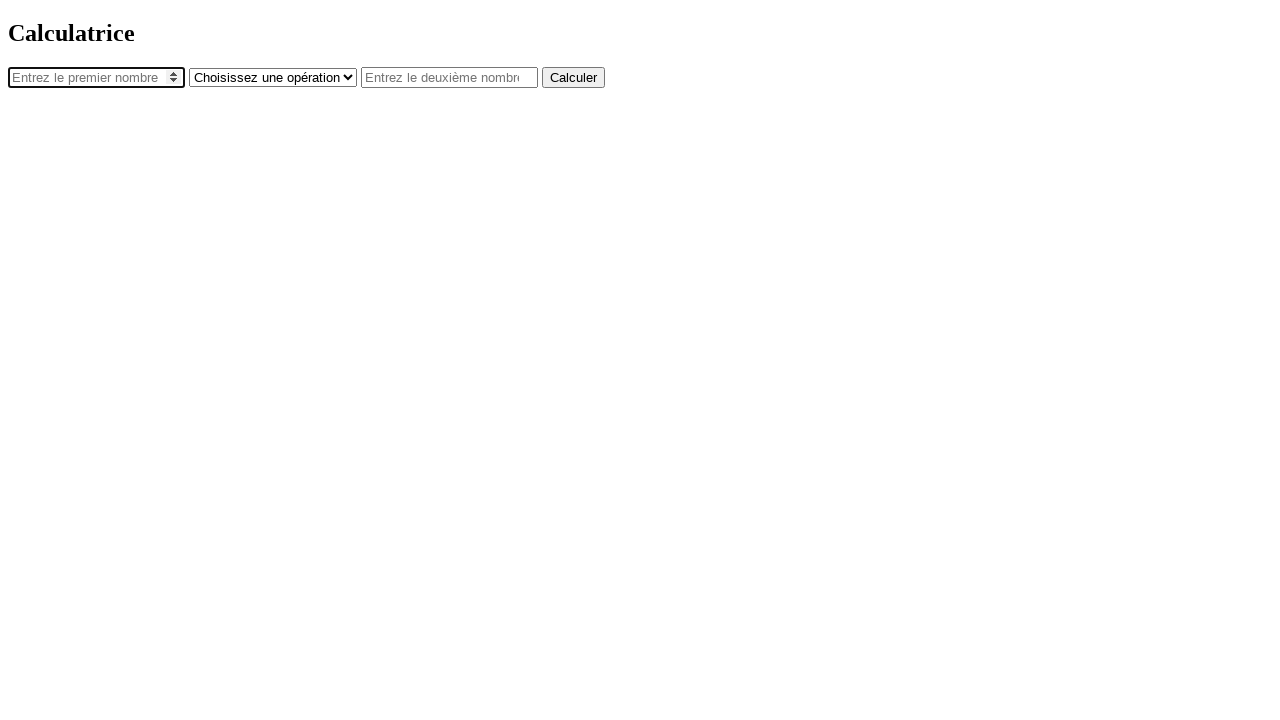

Entered '12' in the first number field on #num1
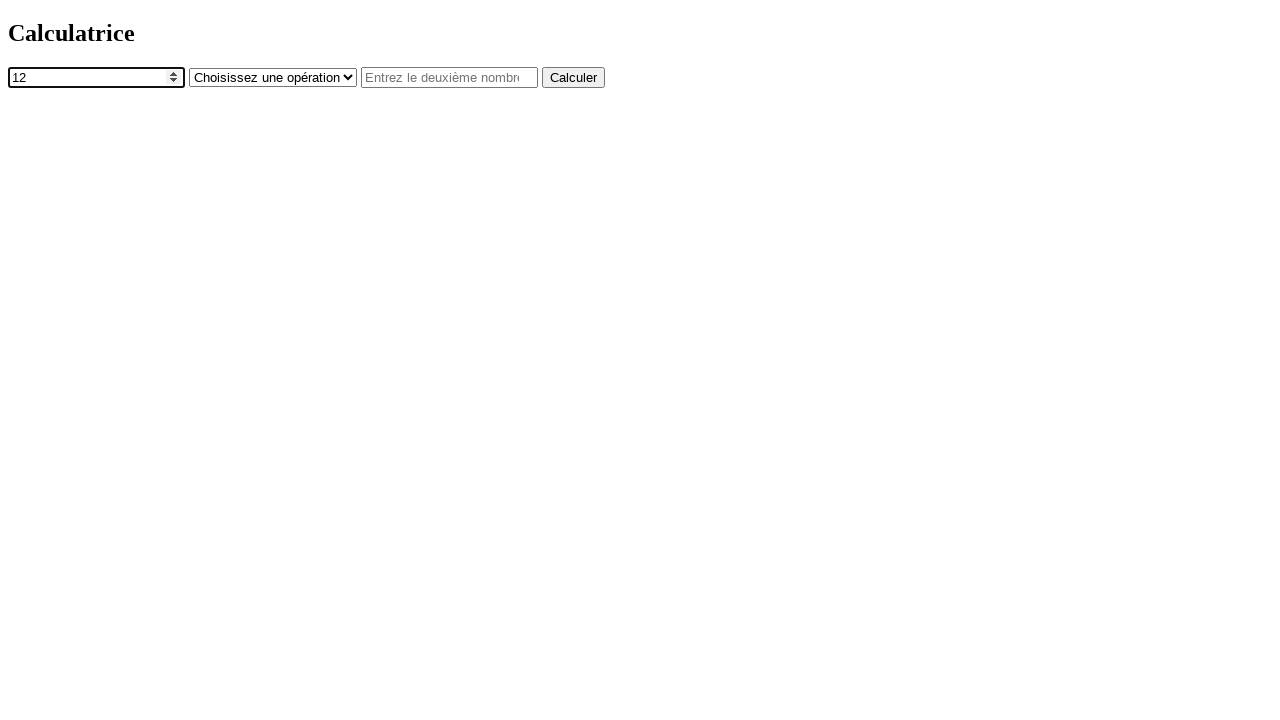

Clicked the operator dropdown at (273, 77) on #operator
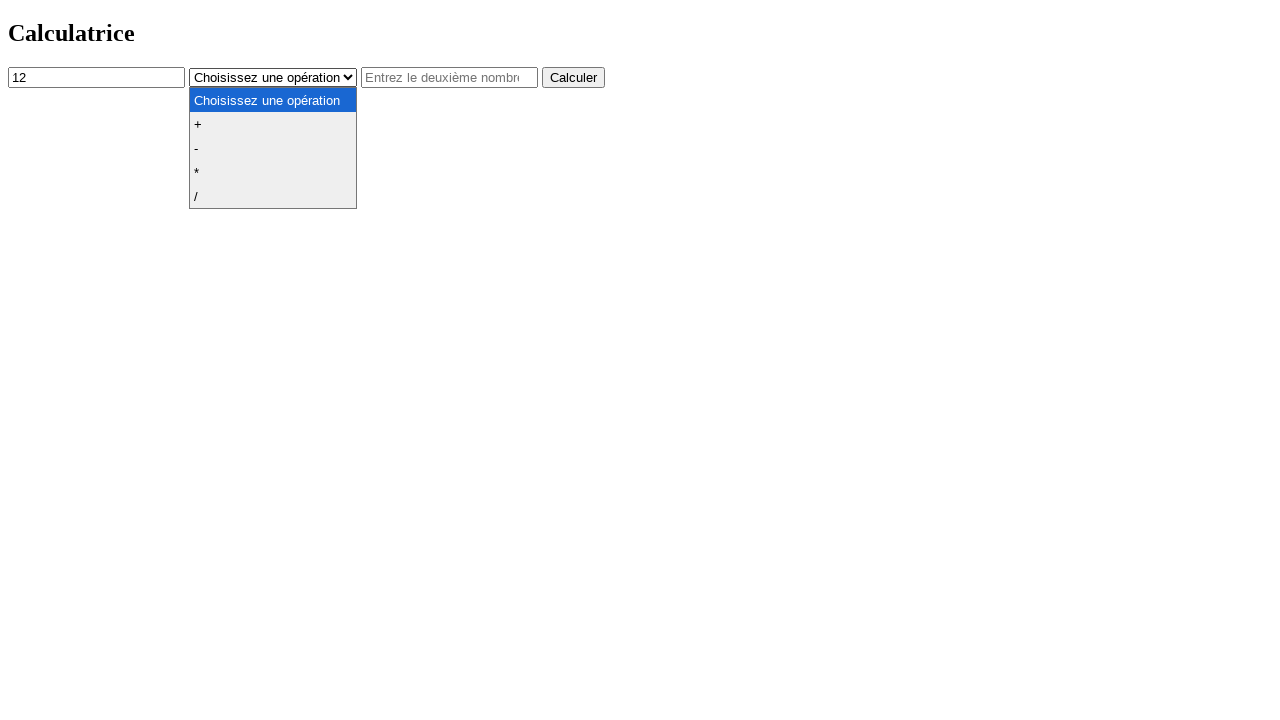

Selected division operator '/' on #operator
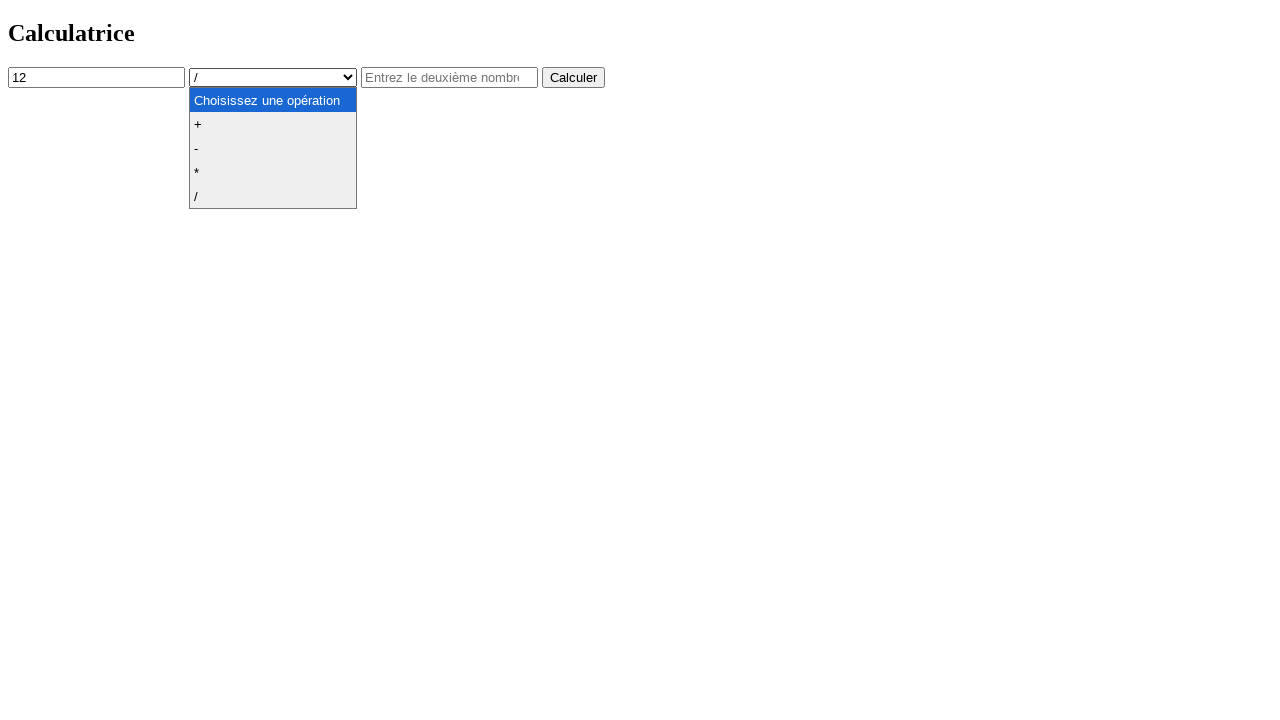

Clicked the second number input field at (450, 77) on #num2
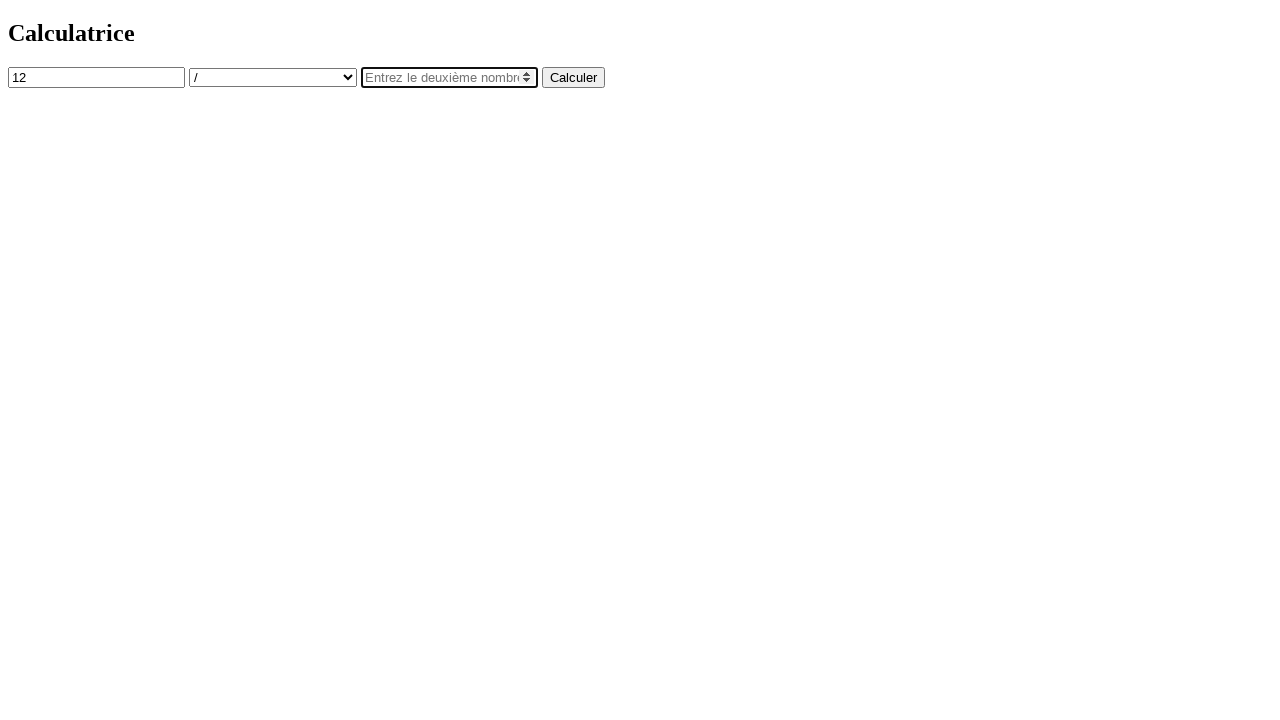

Entered '0' in the second number field on #num2
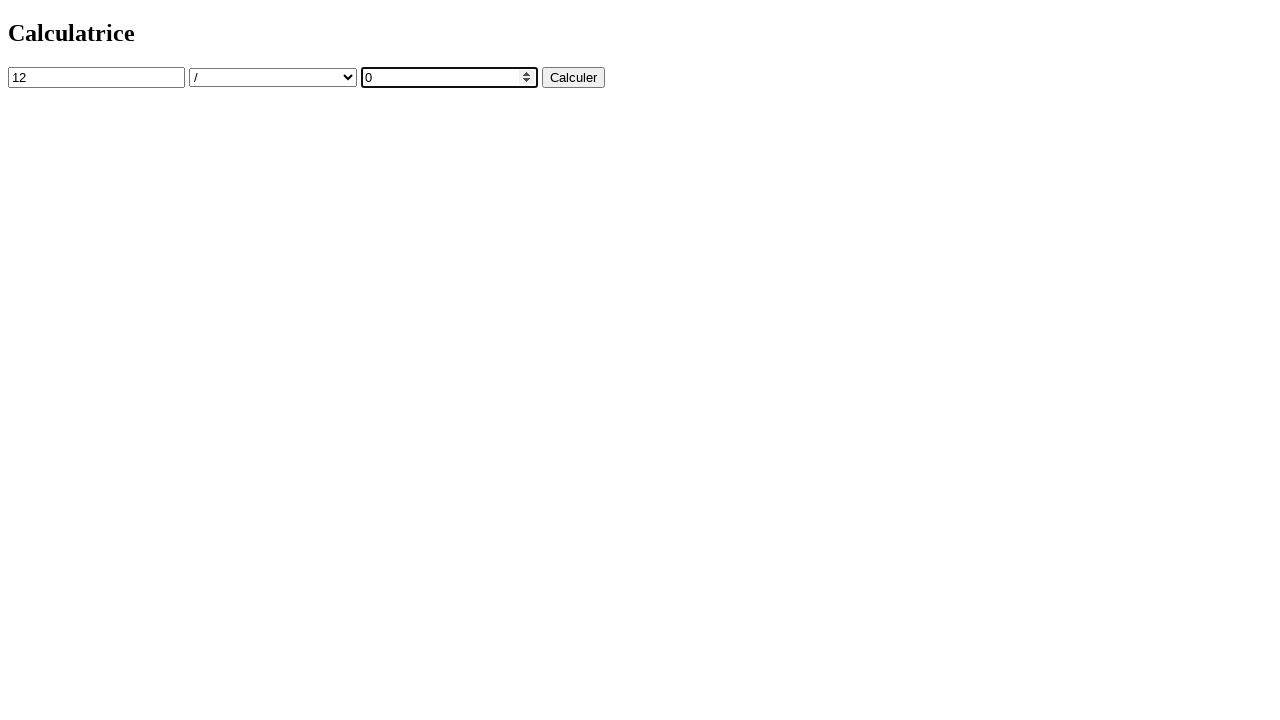

Clicked the calculate button at (574, 77) on button
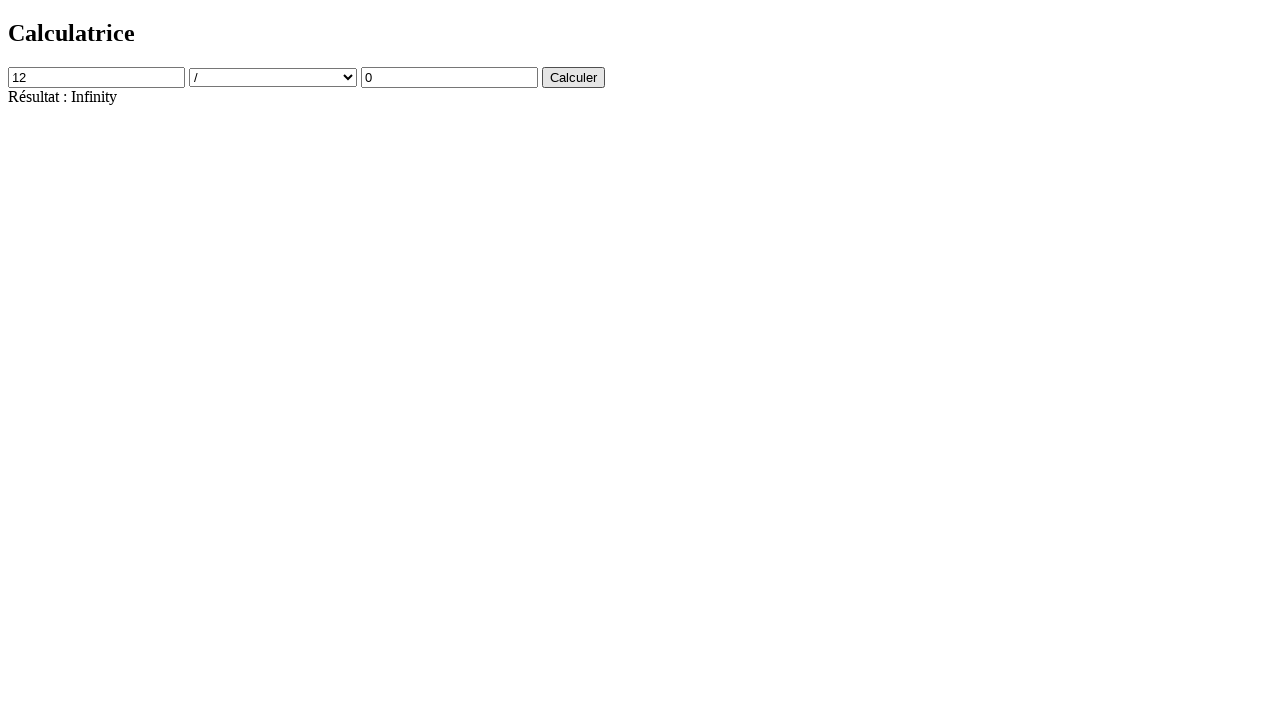

Result field appeared showing division by zero result
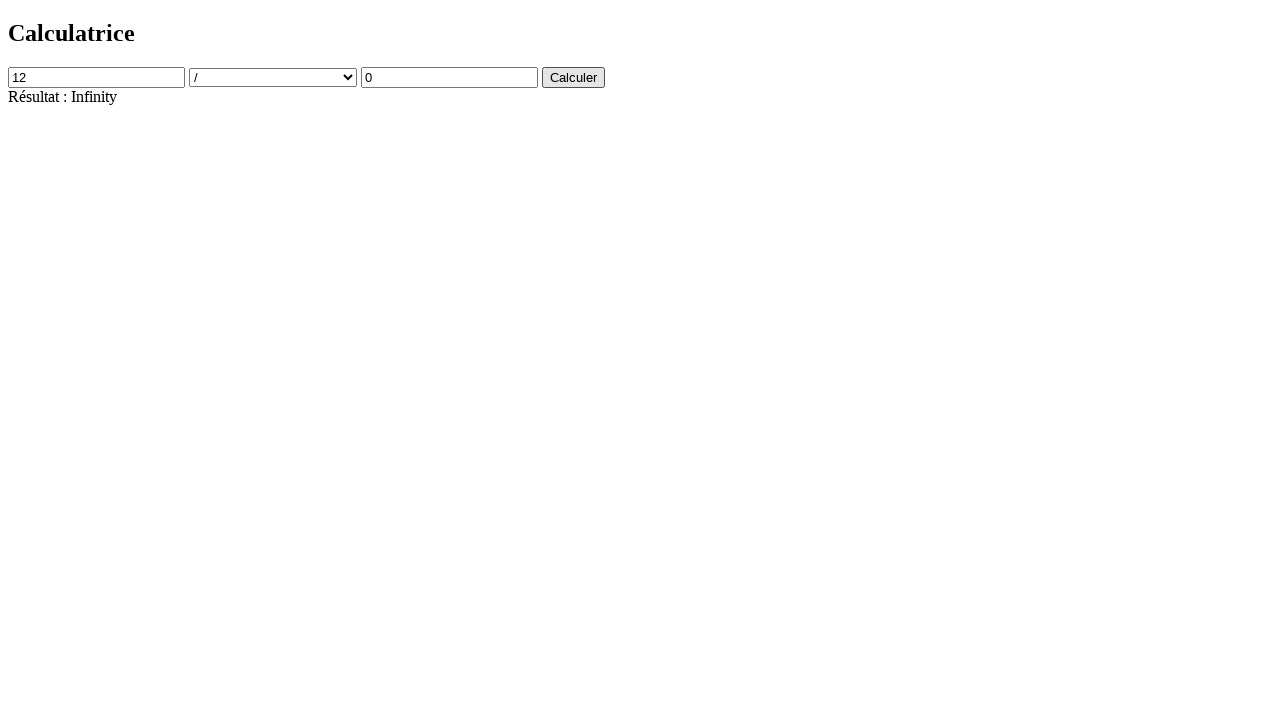

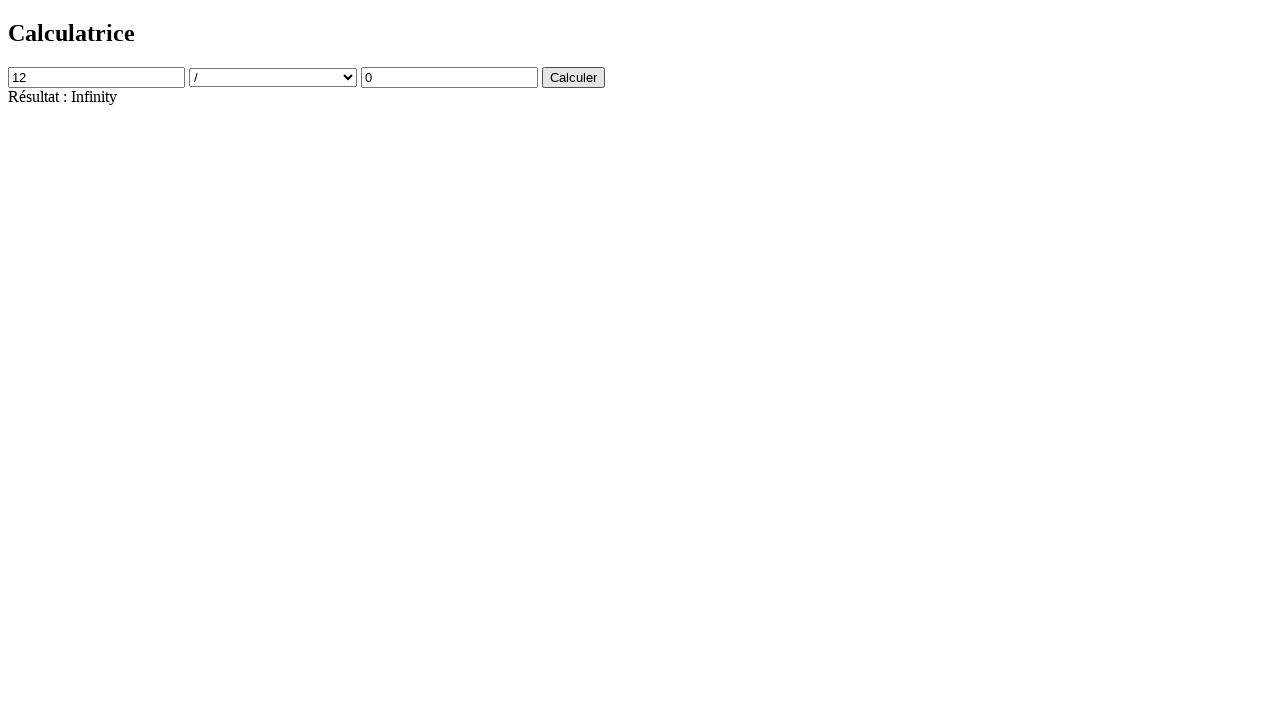